Tests multiple window handling by clicking a link that opens a new window, switching between windows, and verifying content in each window

Starting URL: https://the-internet.herokuapp.com

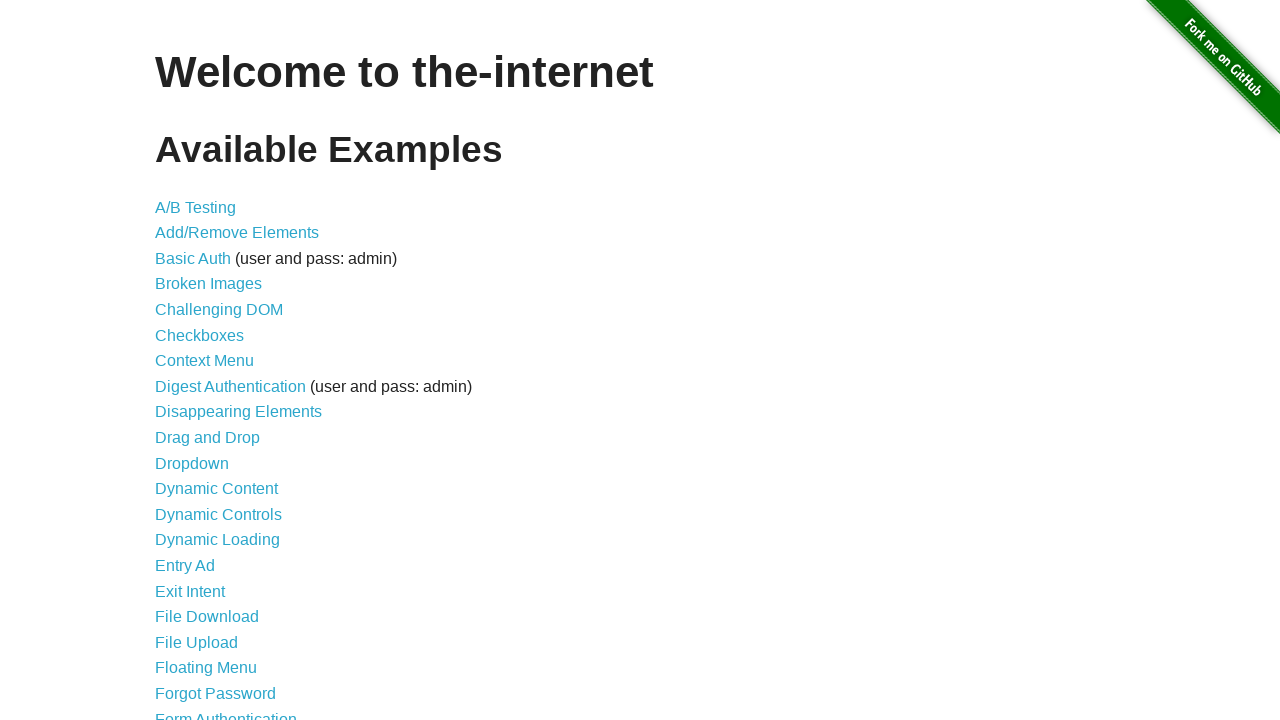

Clicked on Multiple Windows link at (218, 369) on text='Multiple Windows'
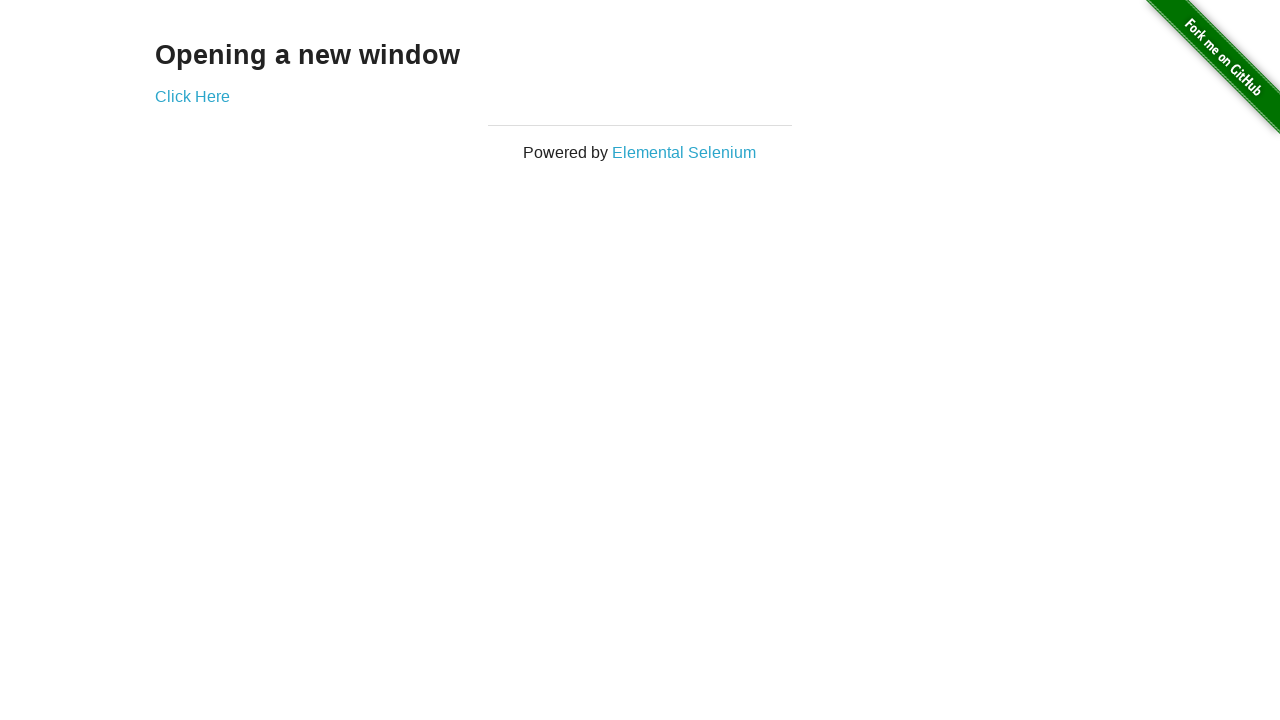

Clicked on 'Click Here' link that opened a new window at (192, 96) on text='Click Here'
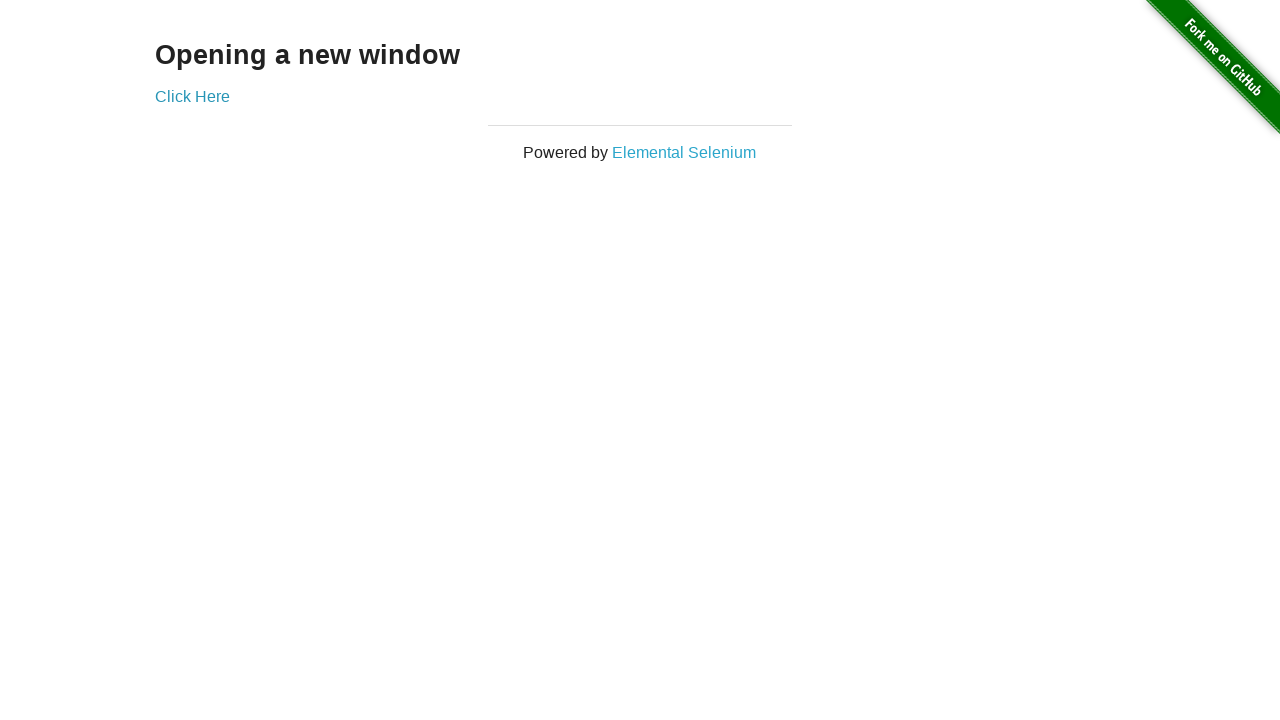

New window popup captured
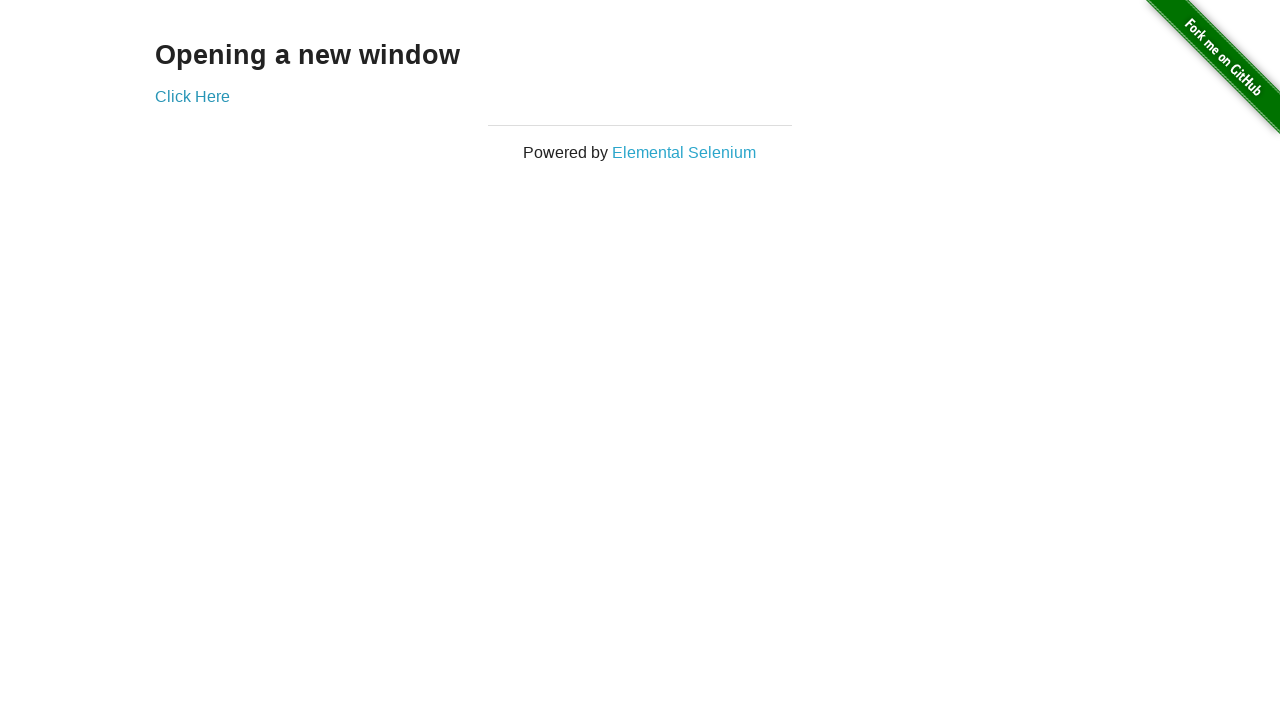

Retrieved text content from new window
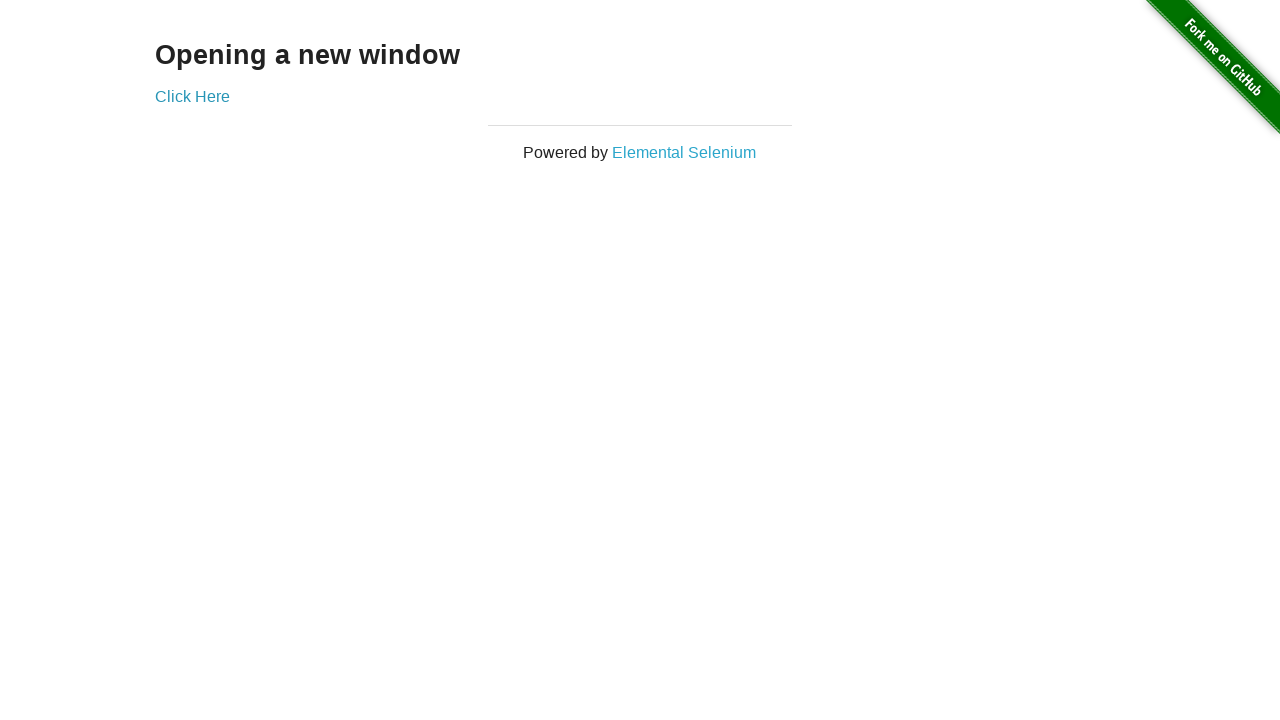

Retrieved text content from original window
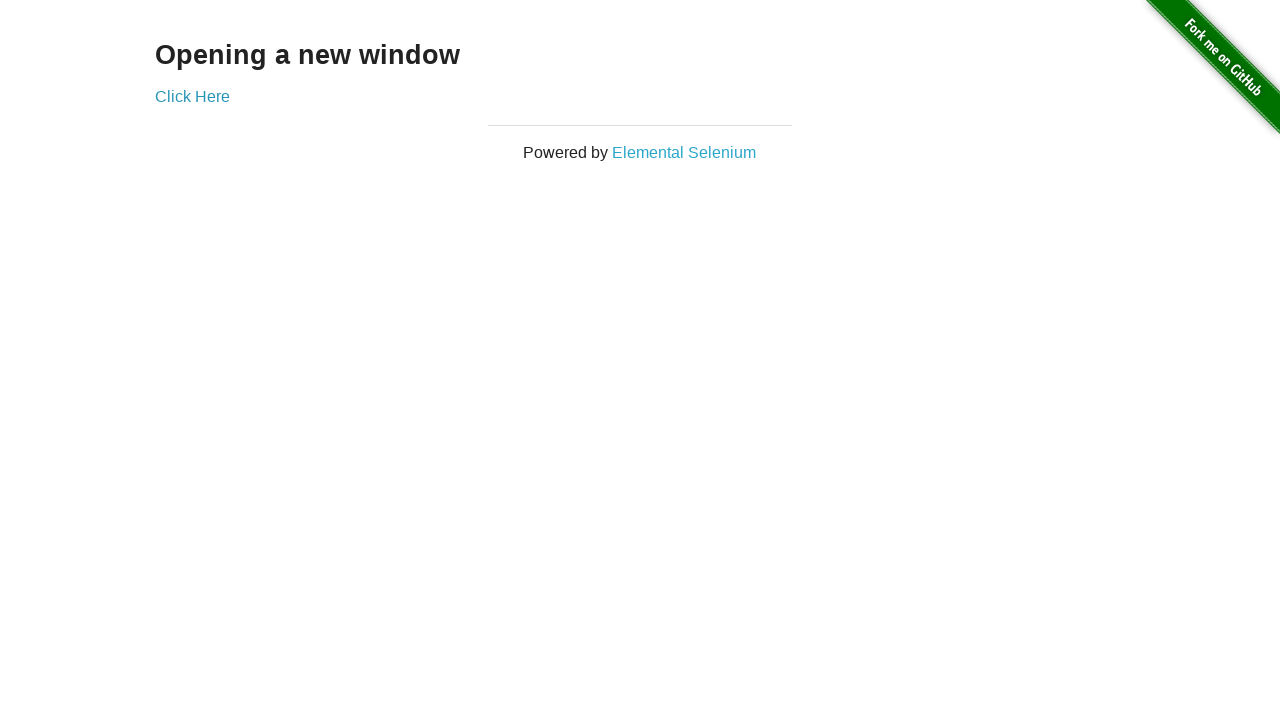

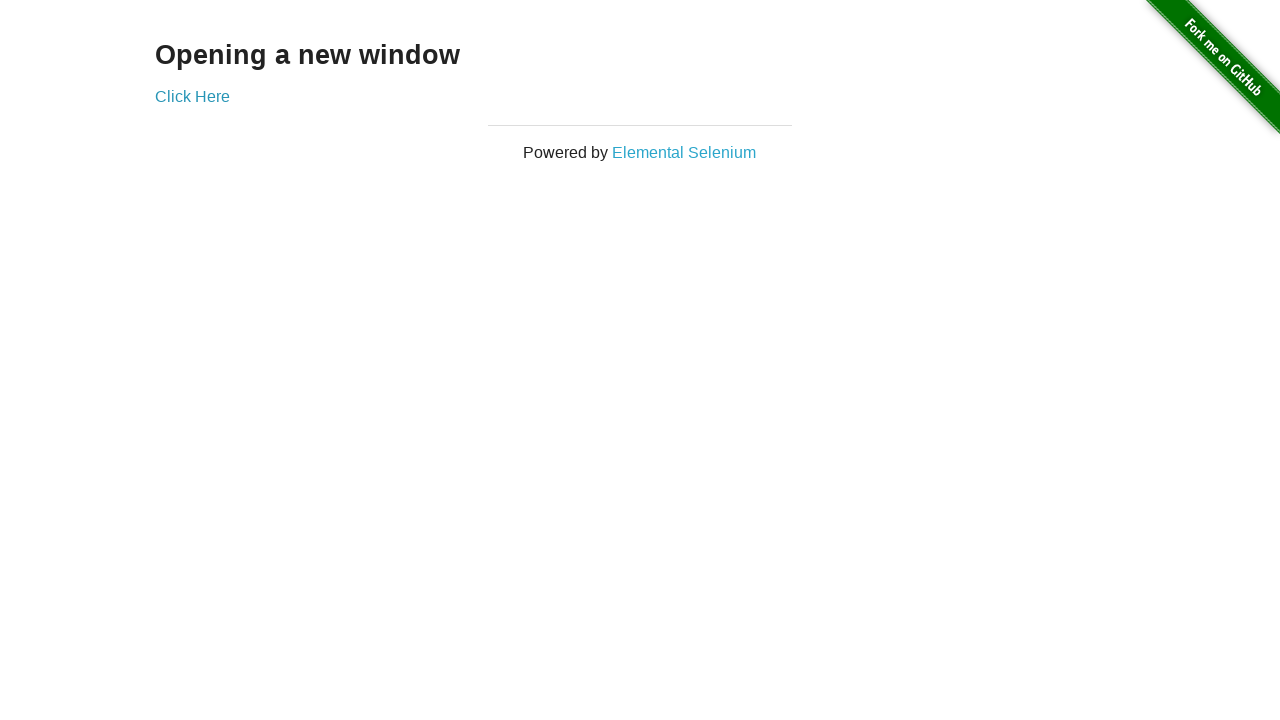